Tests marking all todo items as completed using the 'Mark all as complete' checkbox.

Starting URL: https://demo.playwright.dev/todomvc

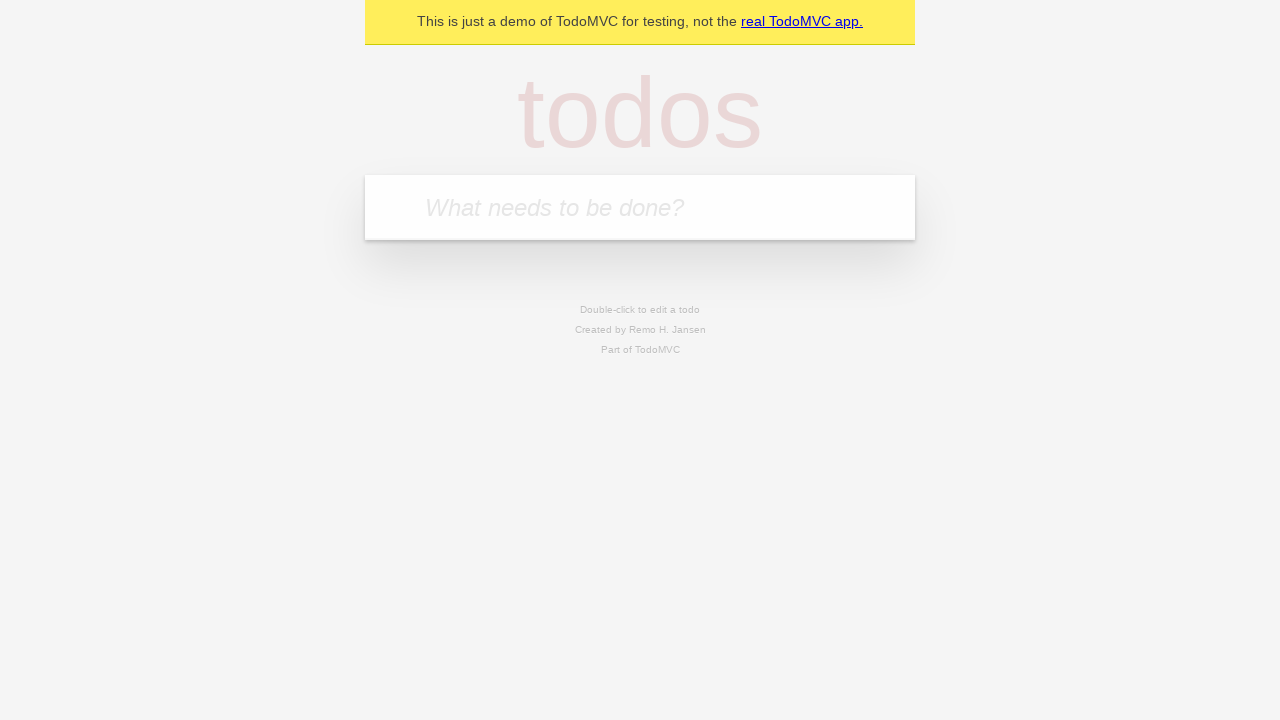

Filled todo input with 'buy some cheese' on internal:attr=[placeholder="What needs to be done?"i]
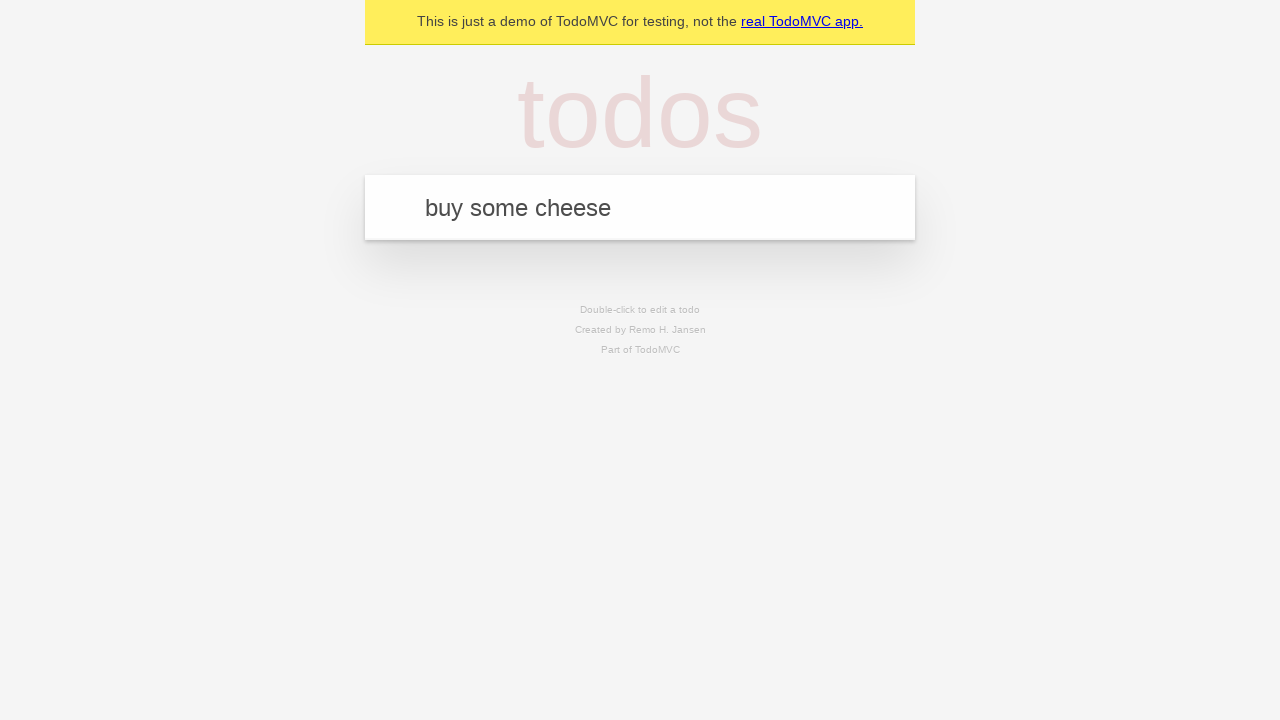

Pressed Enter to create todo 'buy some cheese' on internal:attr=[placeholder="What needs to be done?"i]
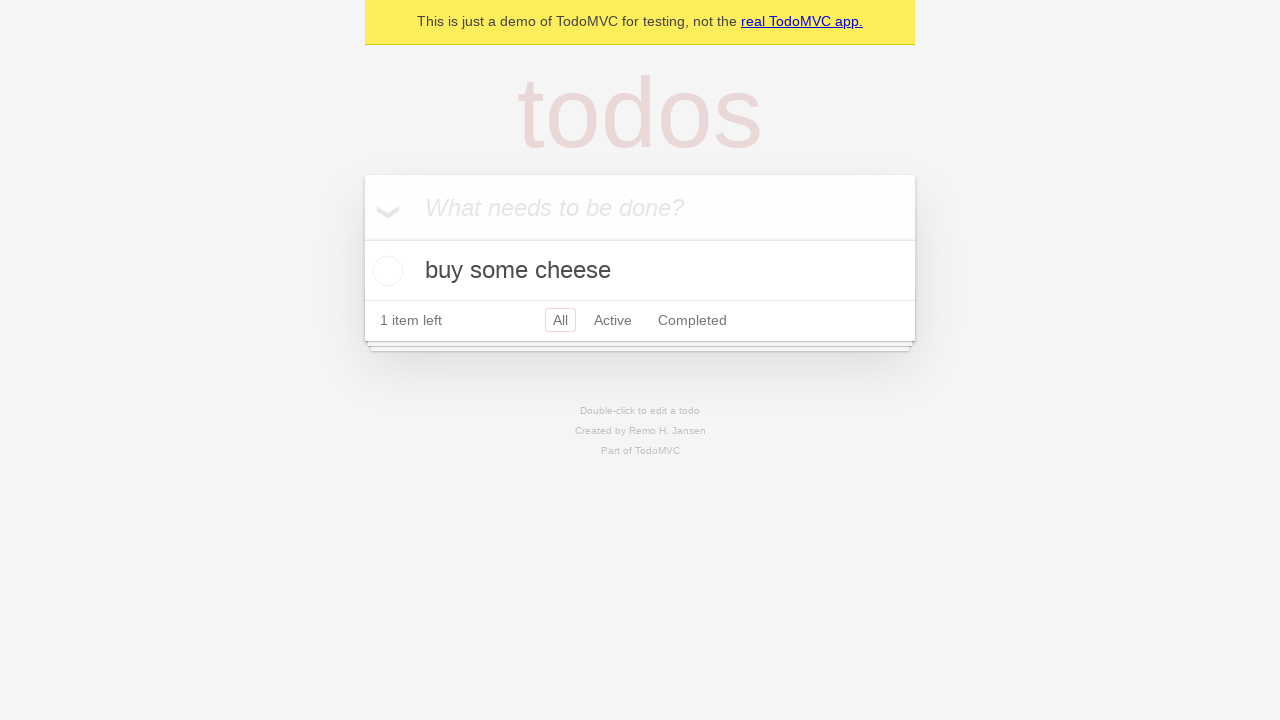

Filled todo input with 'feed the cat' on internal:attr=[placeholder="What needs to be done?"i]
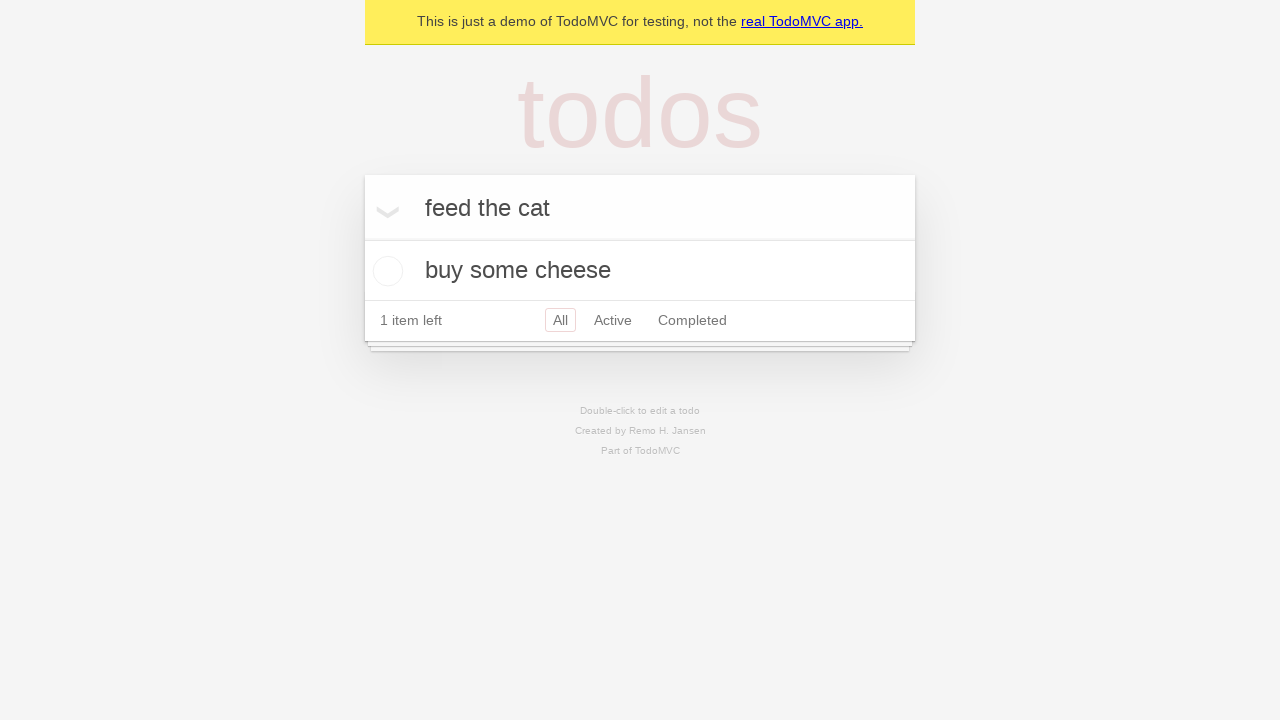

Pressed Enter to create todo 'feed the cat' on internal:attr=[placeholder="What needs to be done?"i]
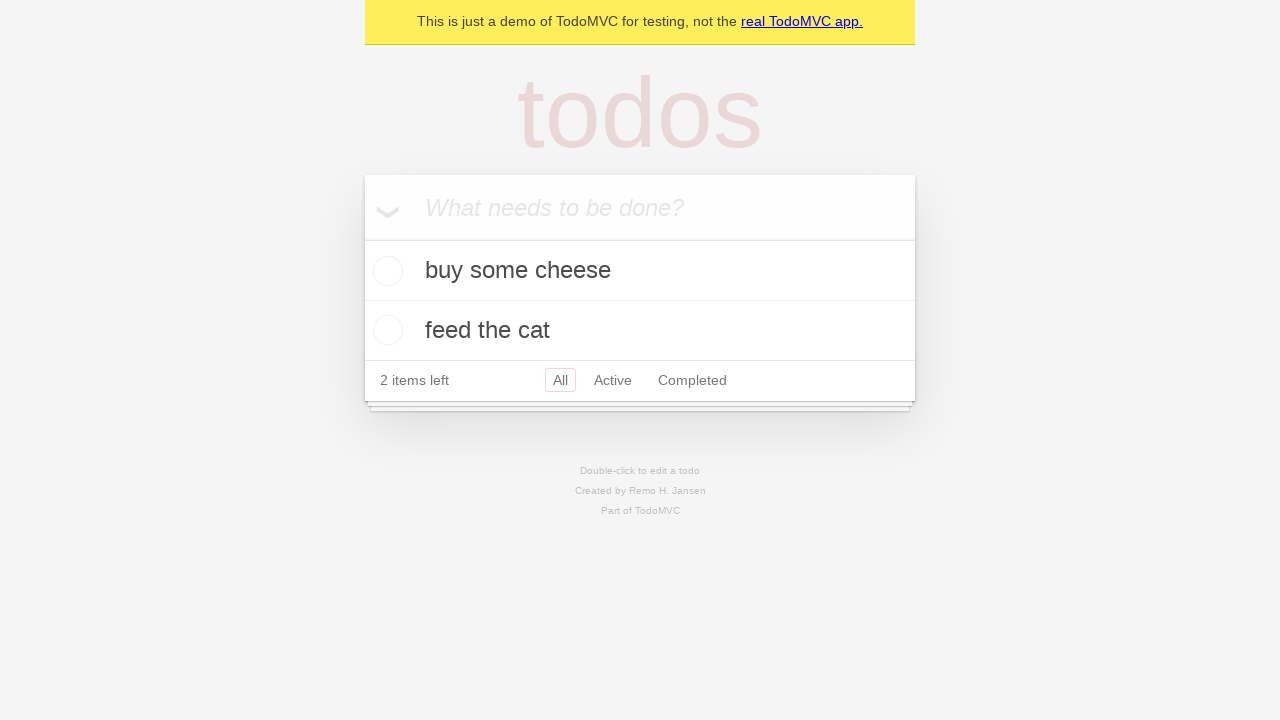

Filled todo input with 'book a doctors appointment' on internal:attr=[placeholder="What needs to be done?"i]
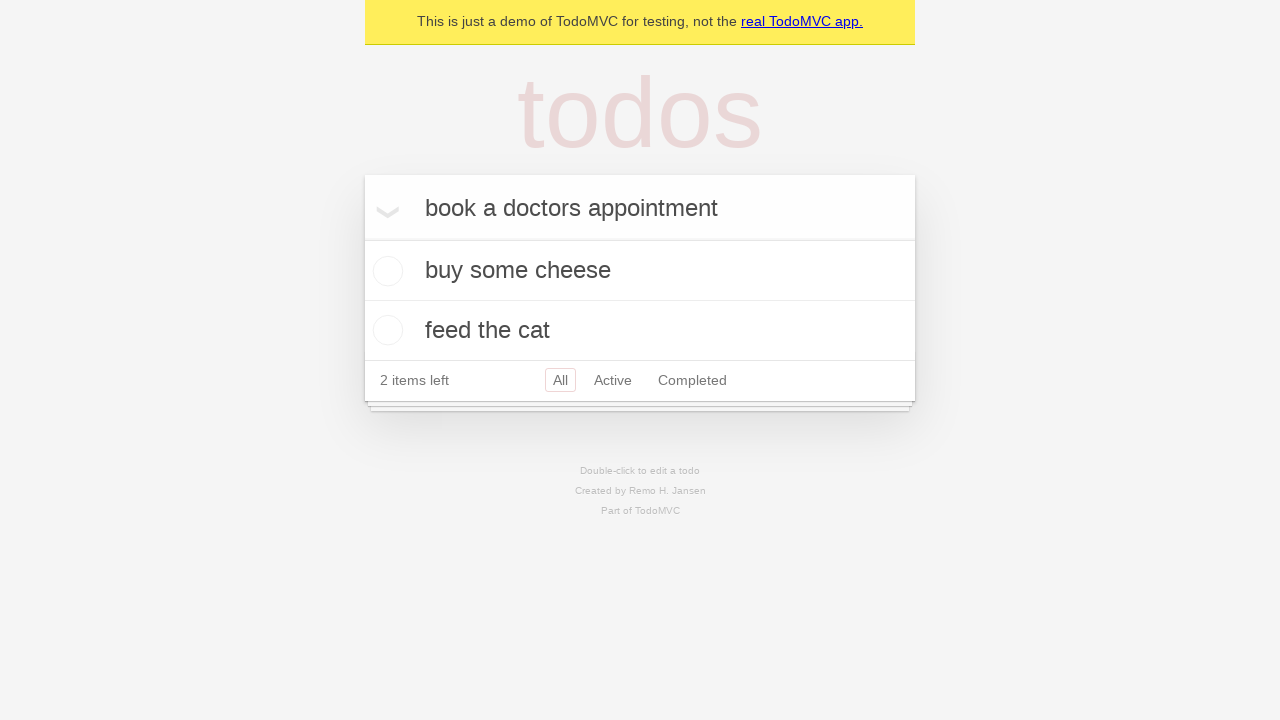

Pressed Enter to create todo 'book a doctors appointment' on internal:attr=[placeholder="What needs to be done?"i]
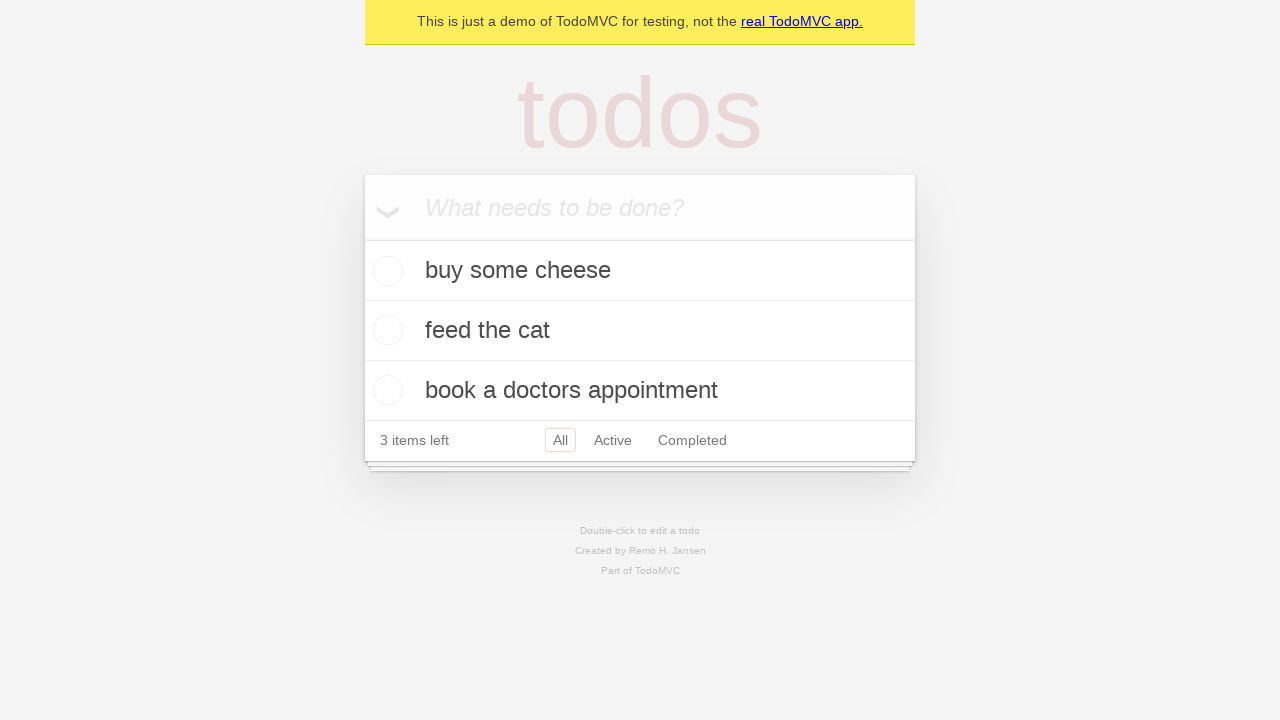

Clicked 'Mark all as complete' checkbox to mark all todos as completed at (362, 238) on internal:label="Mark all as complete"i
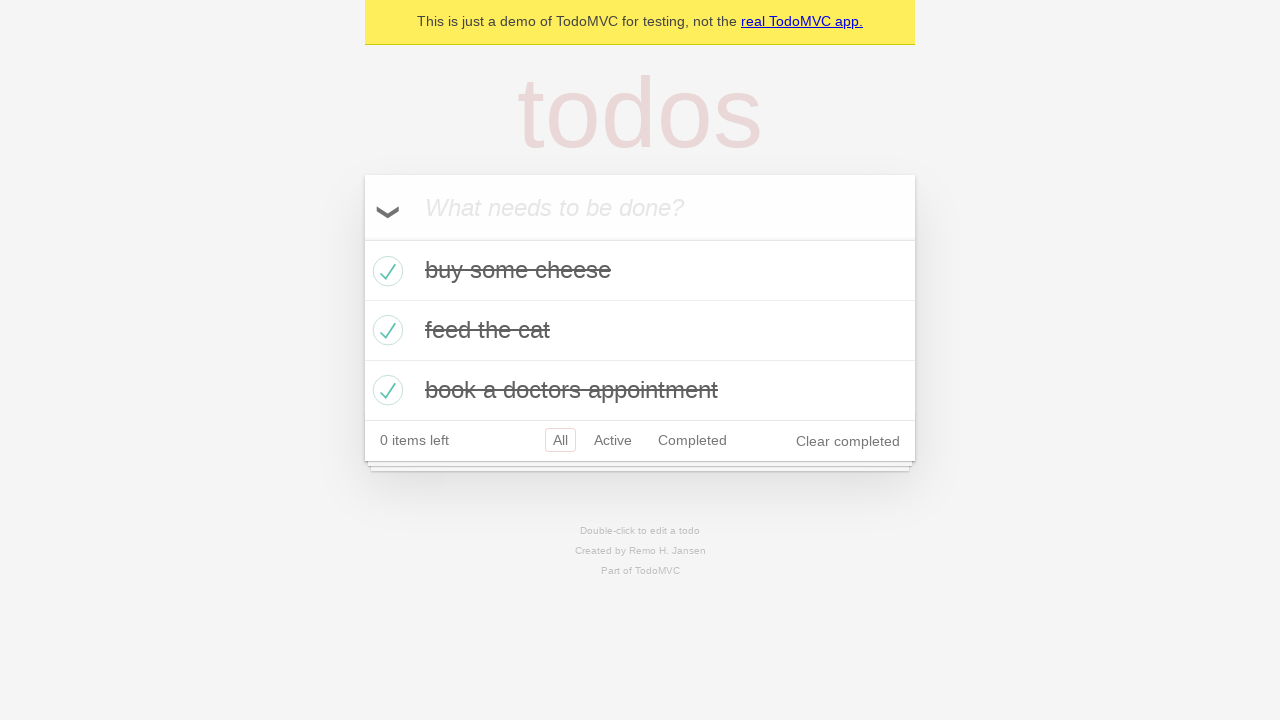

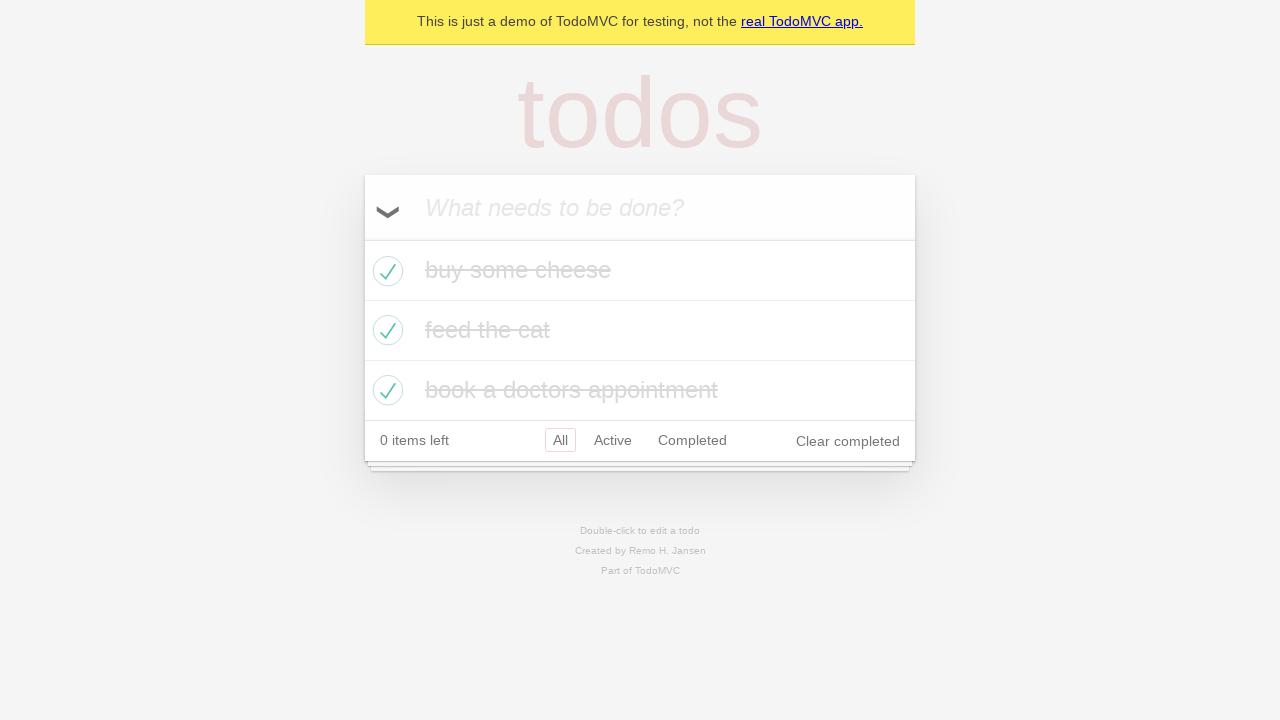